Tests that clicking the "Email" column header sorts the email addresses in ascending alphabetical order

Starting URL: http://the-internet.herokuapp.com/tables

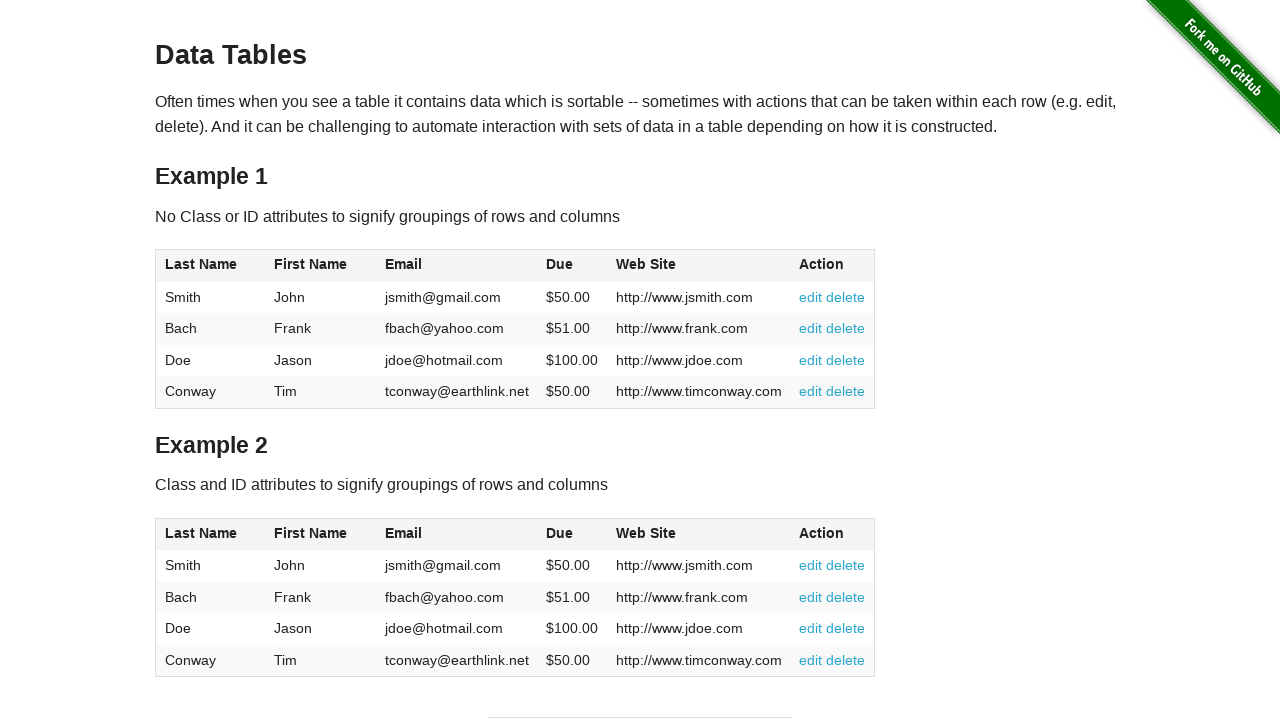

Clicked Email column header to sort at (457, 266) on #table1 thead tr th:nth-of-type(3)
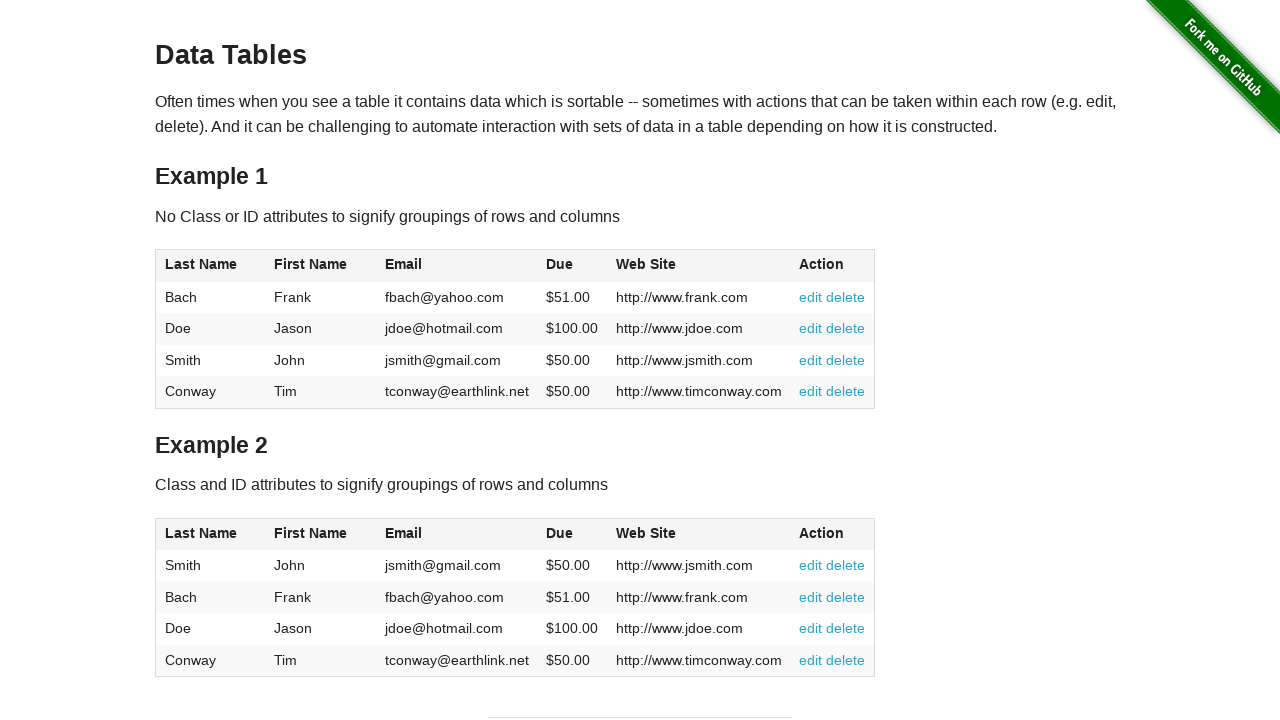

Email column data loaded after sort
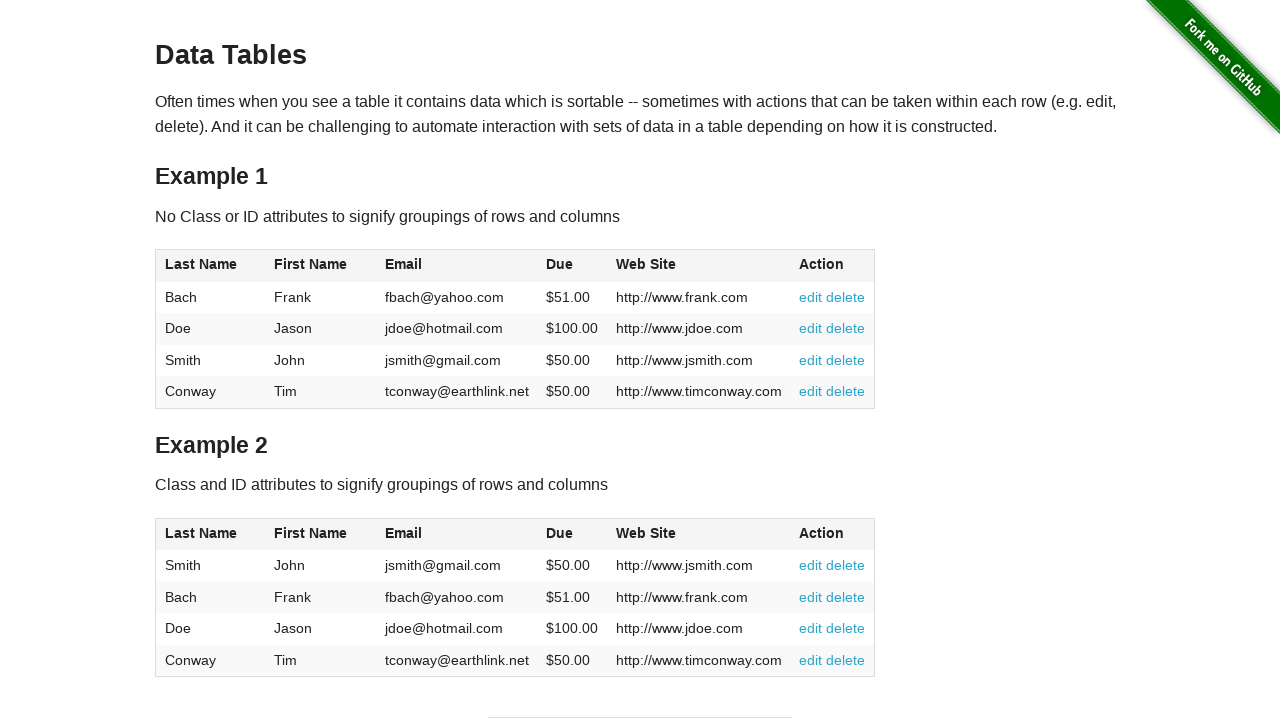

Retrieved all email addresses from Email column
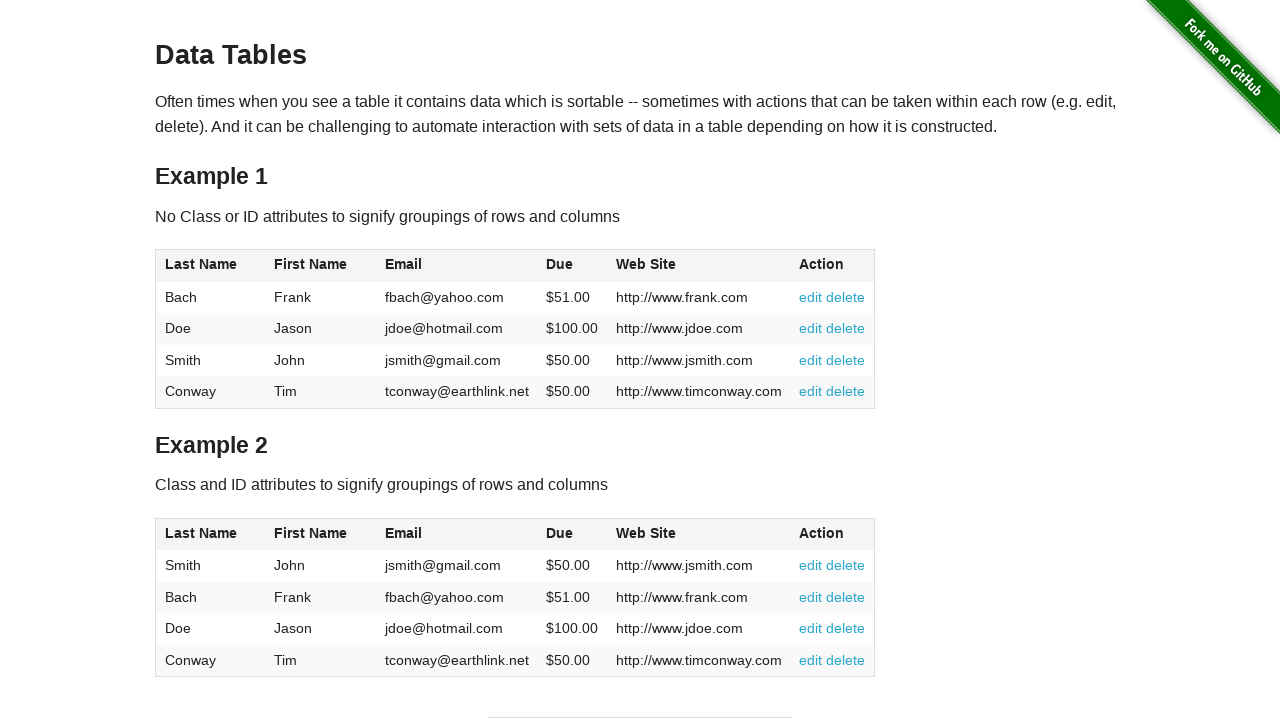

Verified email addresses are sorted in ascending alphabetical order
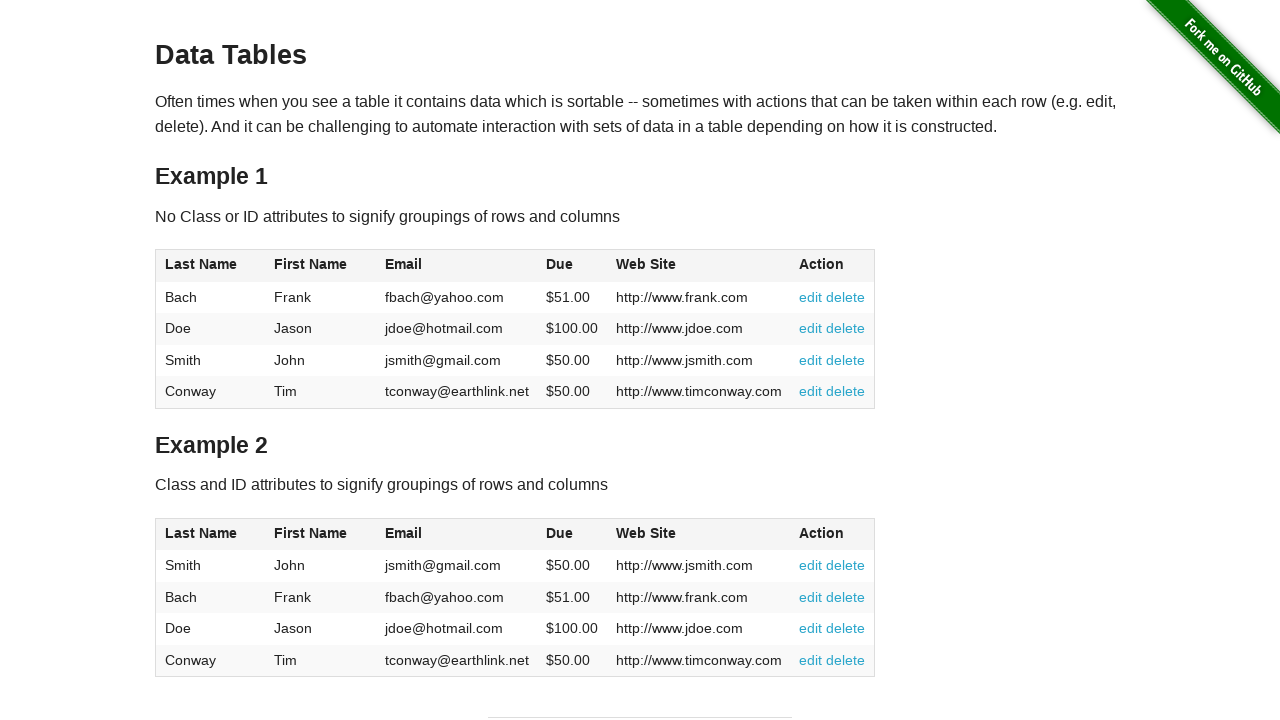

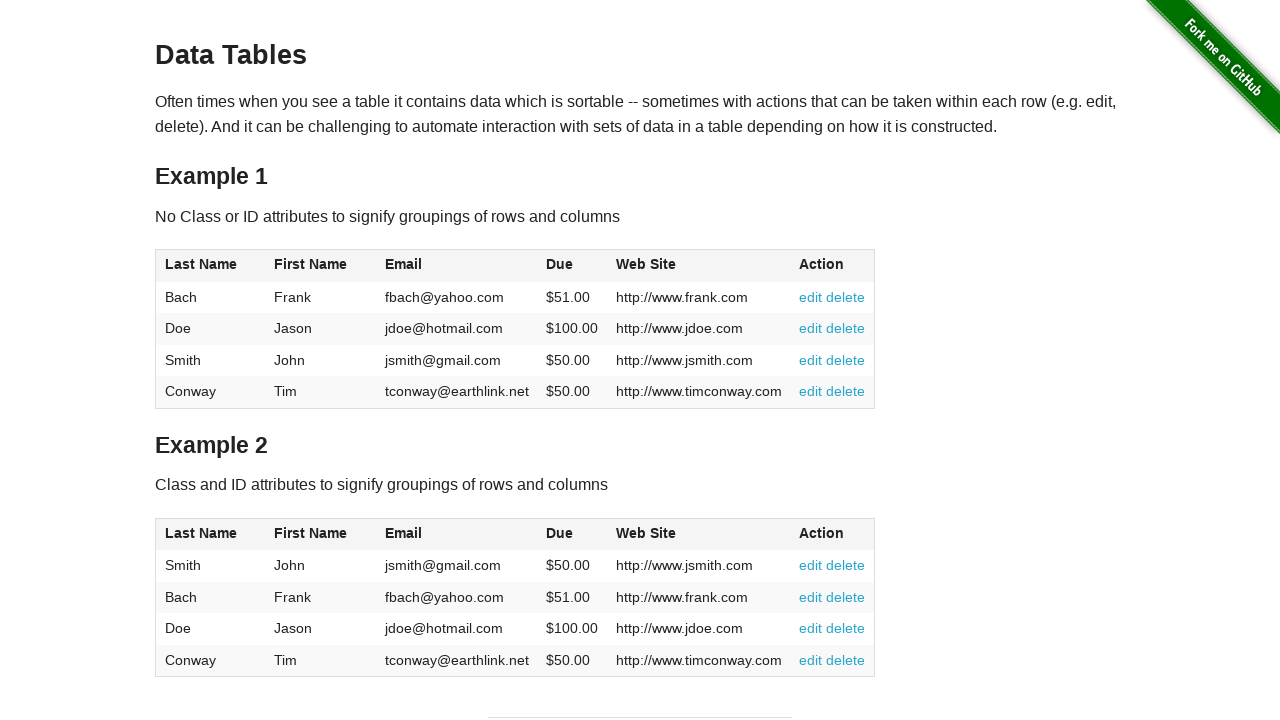